Tests the UK National Archives research guides page by selecting "Social and cultural history" from a dropdown, filtering to show only guides with records online, and verifying the results display correctly.

Starting URL: http://www.nationalarchives.gov.uk/help-with-your-research/research-guides/?research-category=online

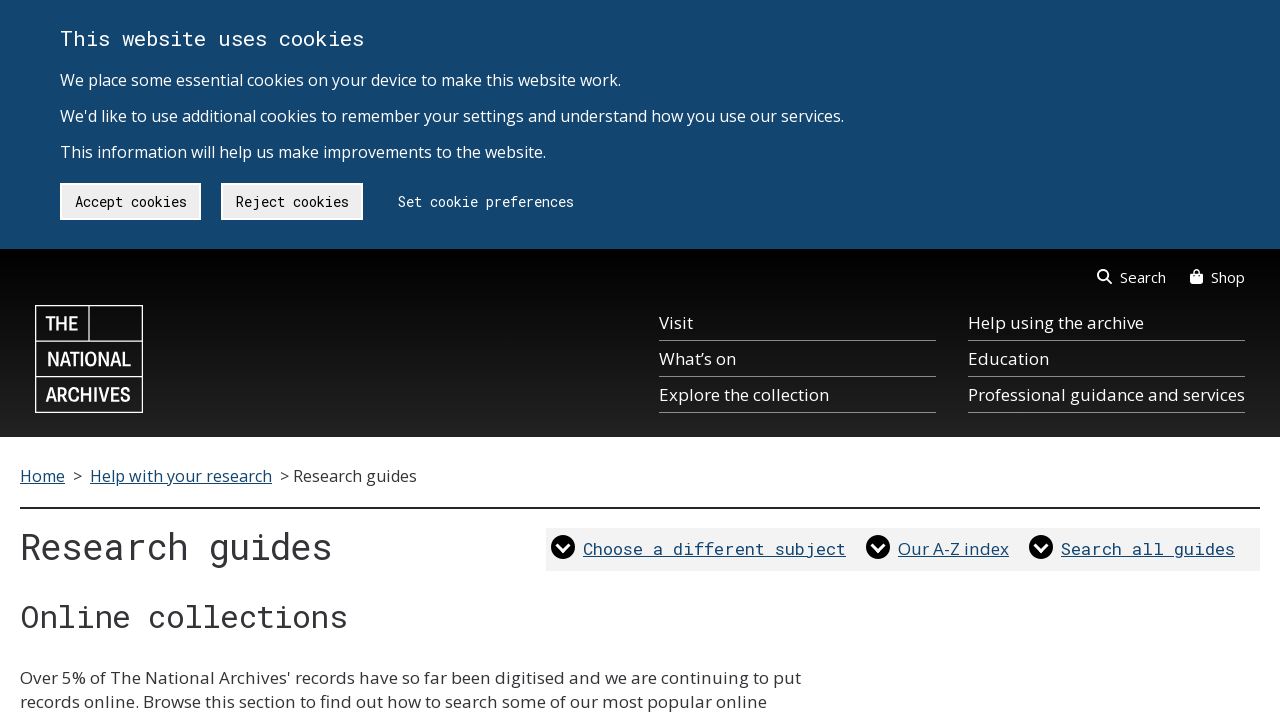

Selected 'Social and cultural history' from research category dropdown on #research-category
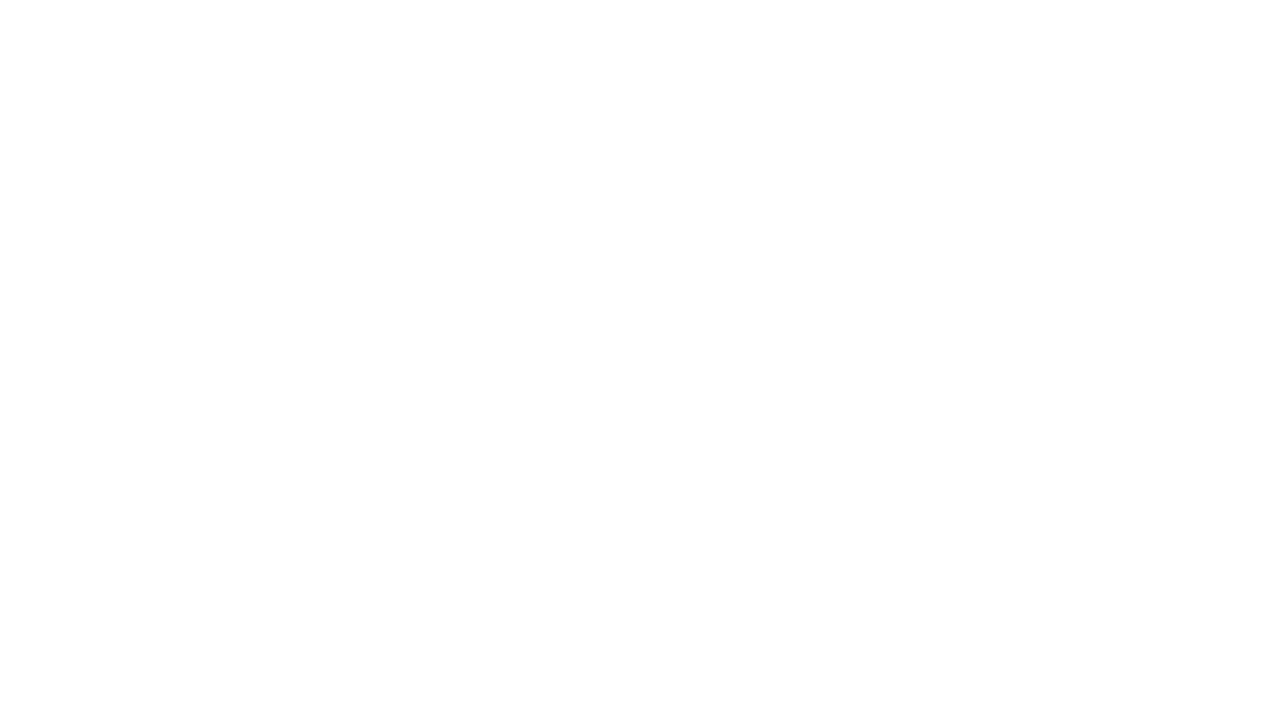

Waited 1000ms for page to update after dropdown selection
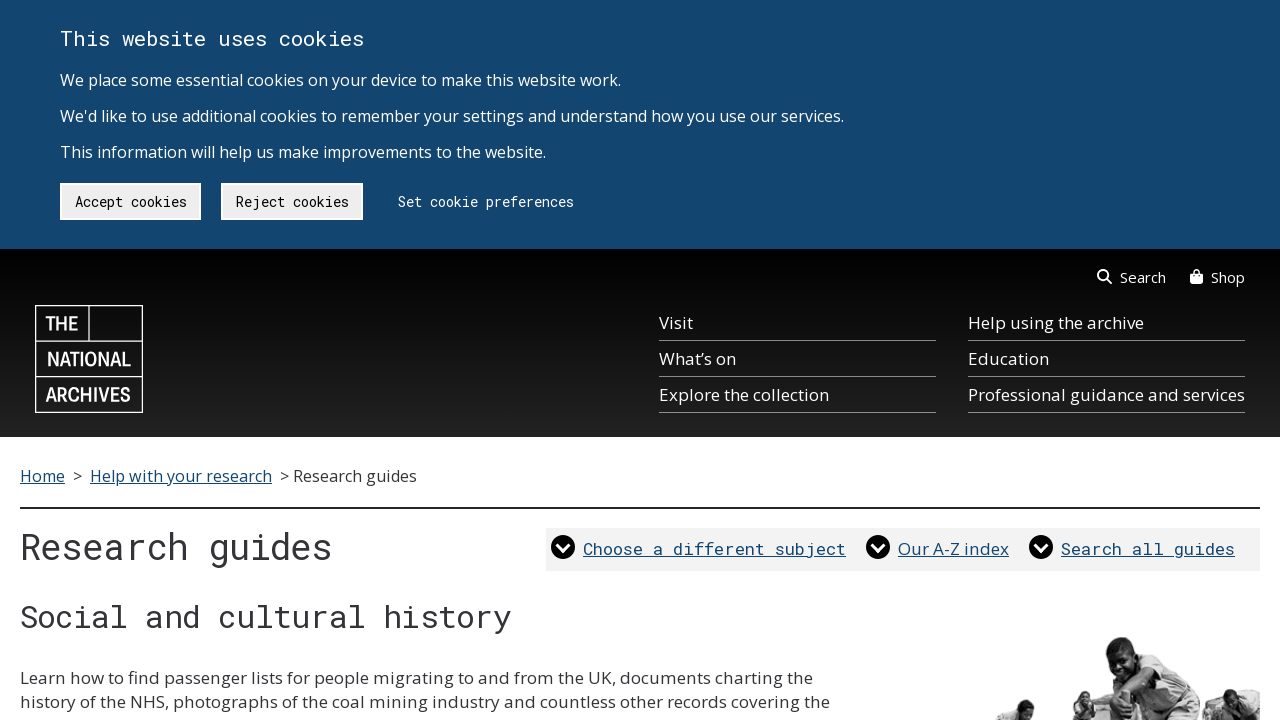

Clicked 'show only guides with all records online' checkbox at (941, 360) on #online-only
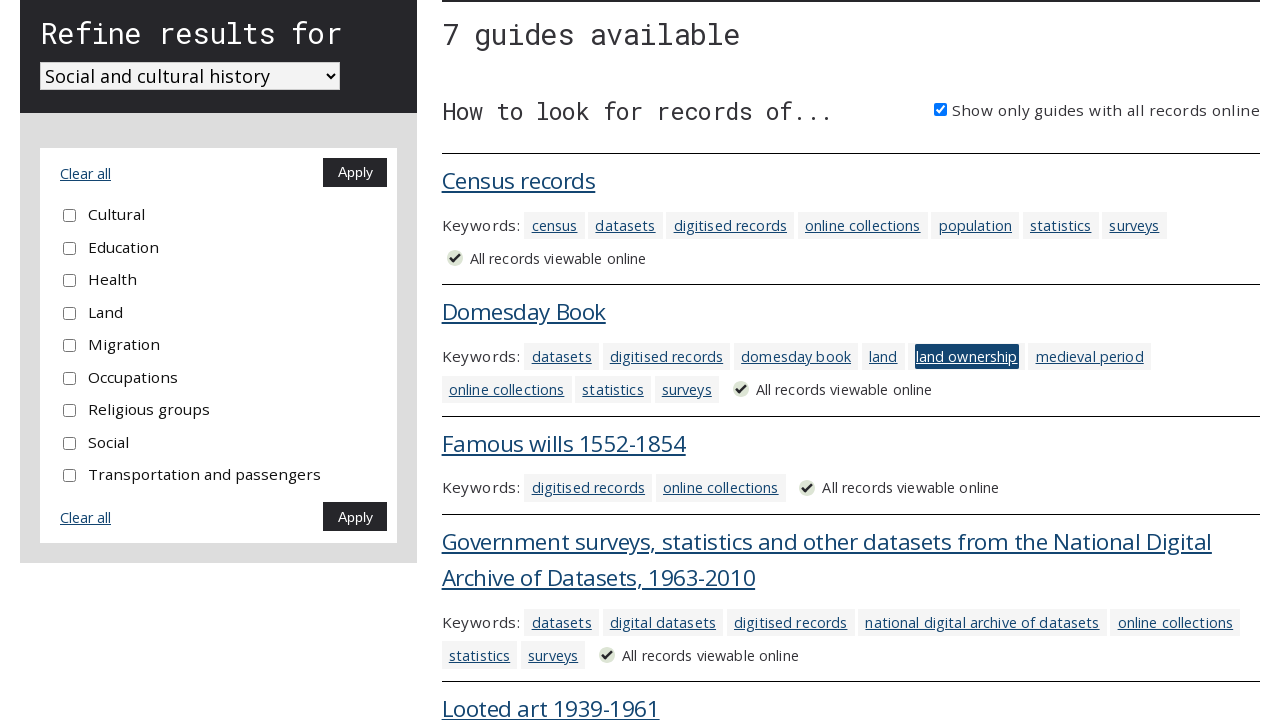

Results loaded after filtering for records online
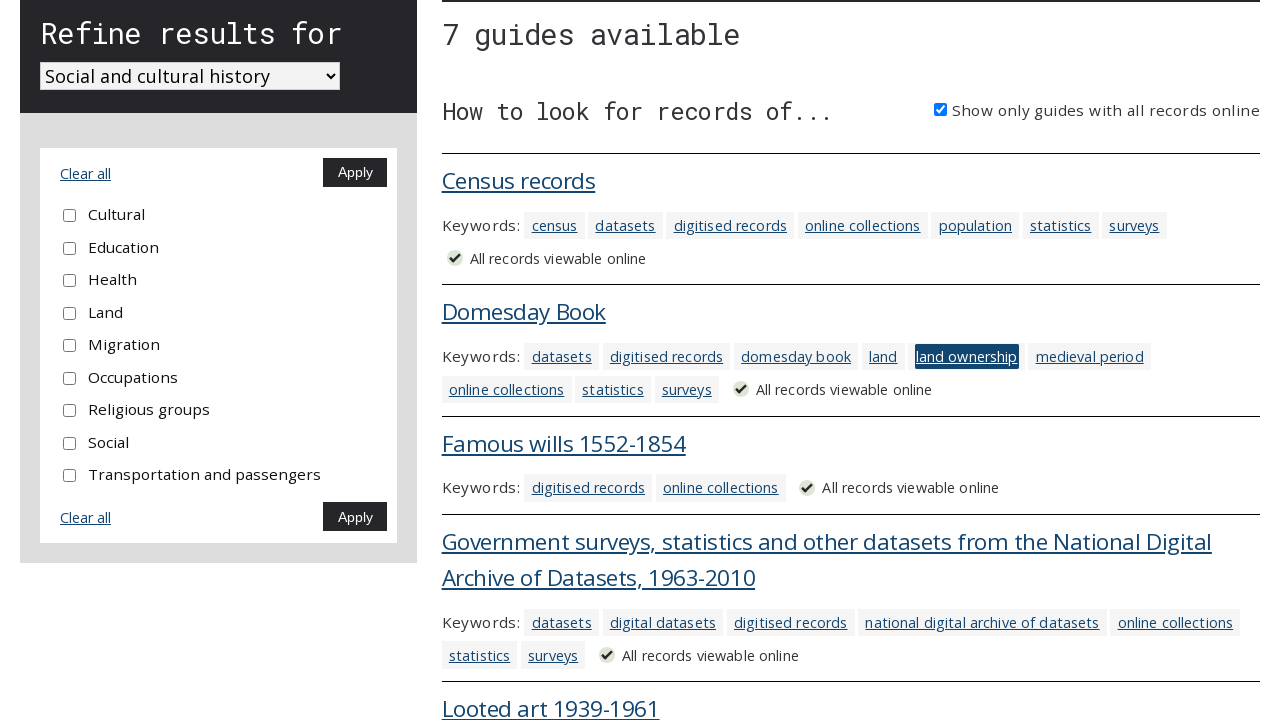

Retrieved heading text: '

                    Social and cultural history'
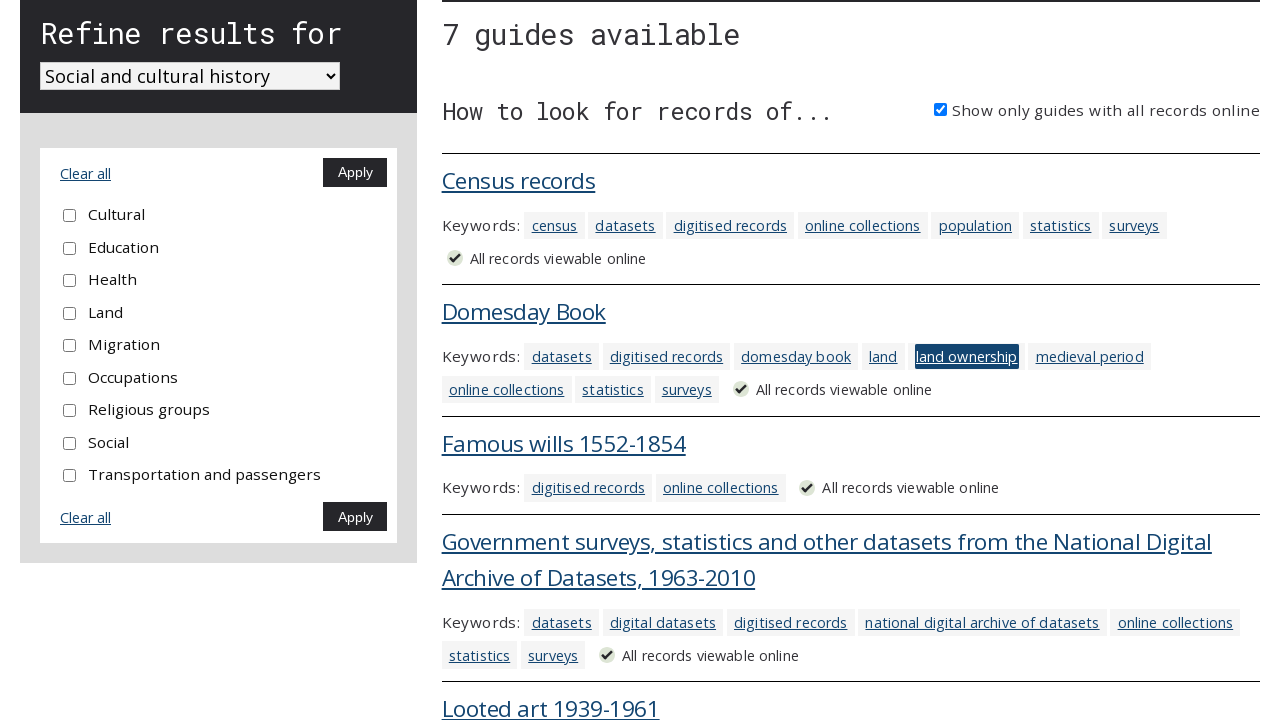

Verified heading contains 'Social and cultural history'
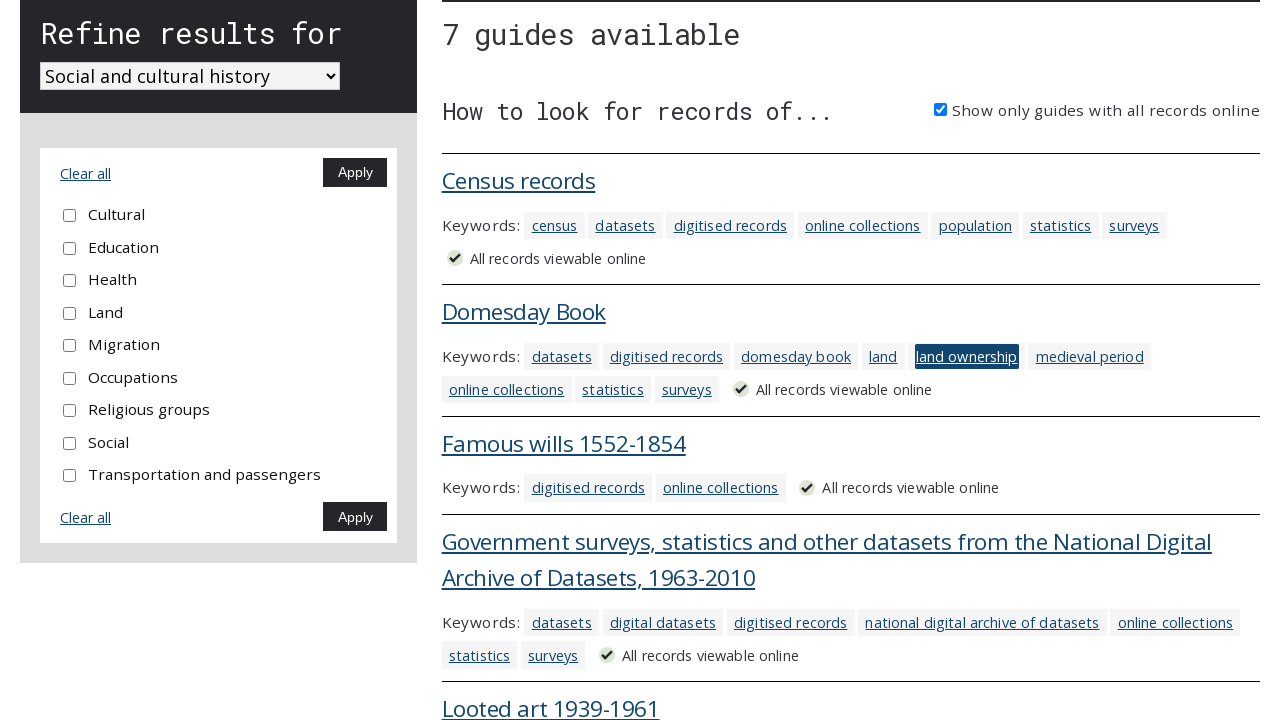

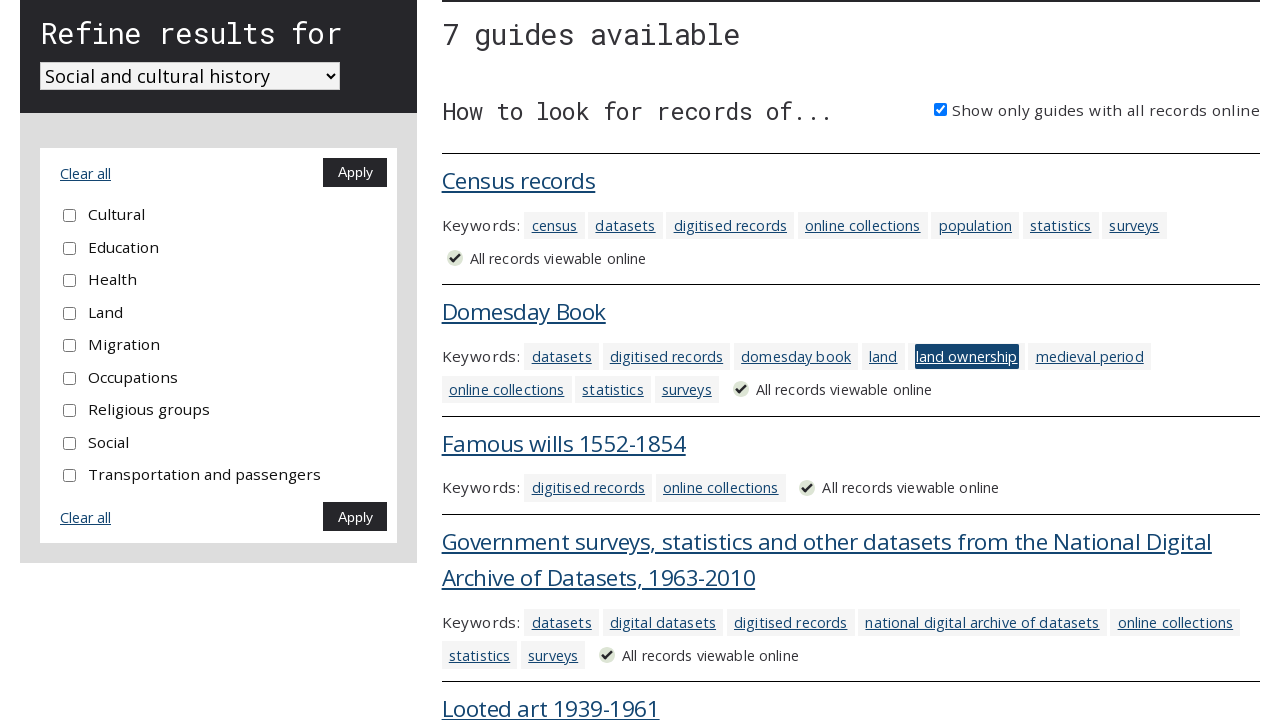